Tests scrolling down a tall webpage using JavaScript scroll until a scroll button element becomes visible on the page.

Starting URL: http://www.seleniumui.moderntester.pl/high-site.php

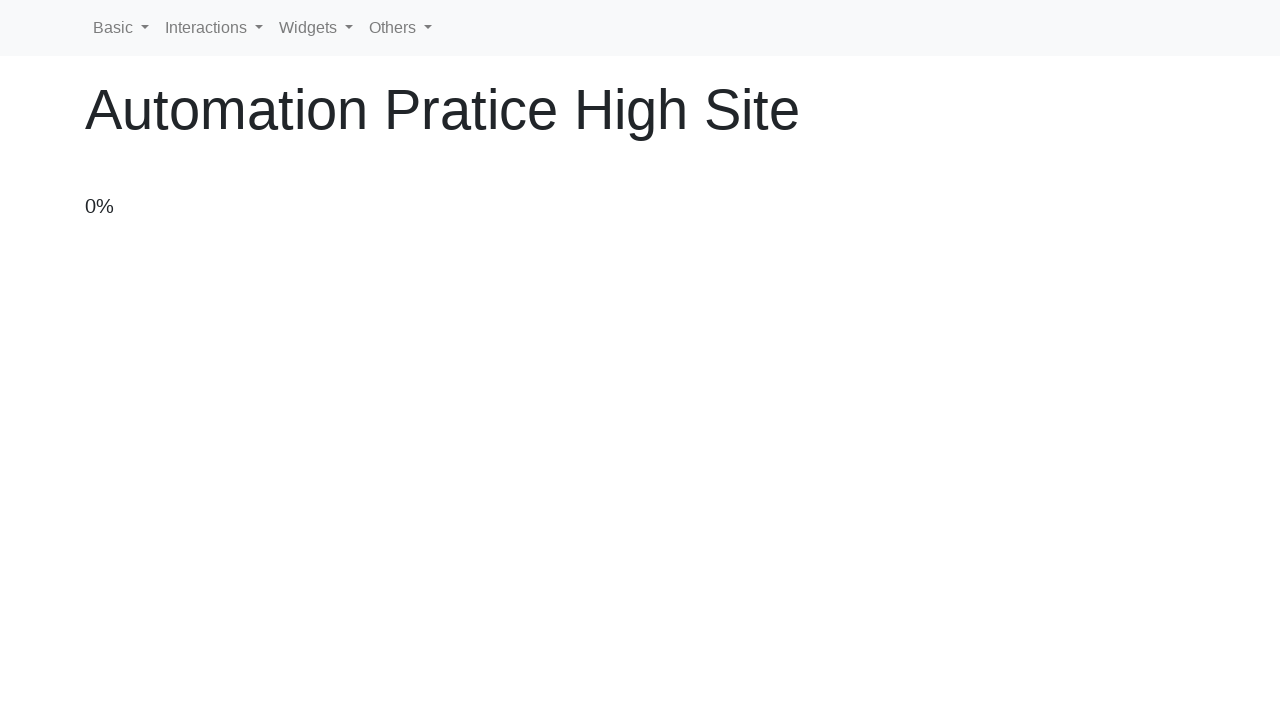

Scrolled down the page by 100 pixels using JavaScript
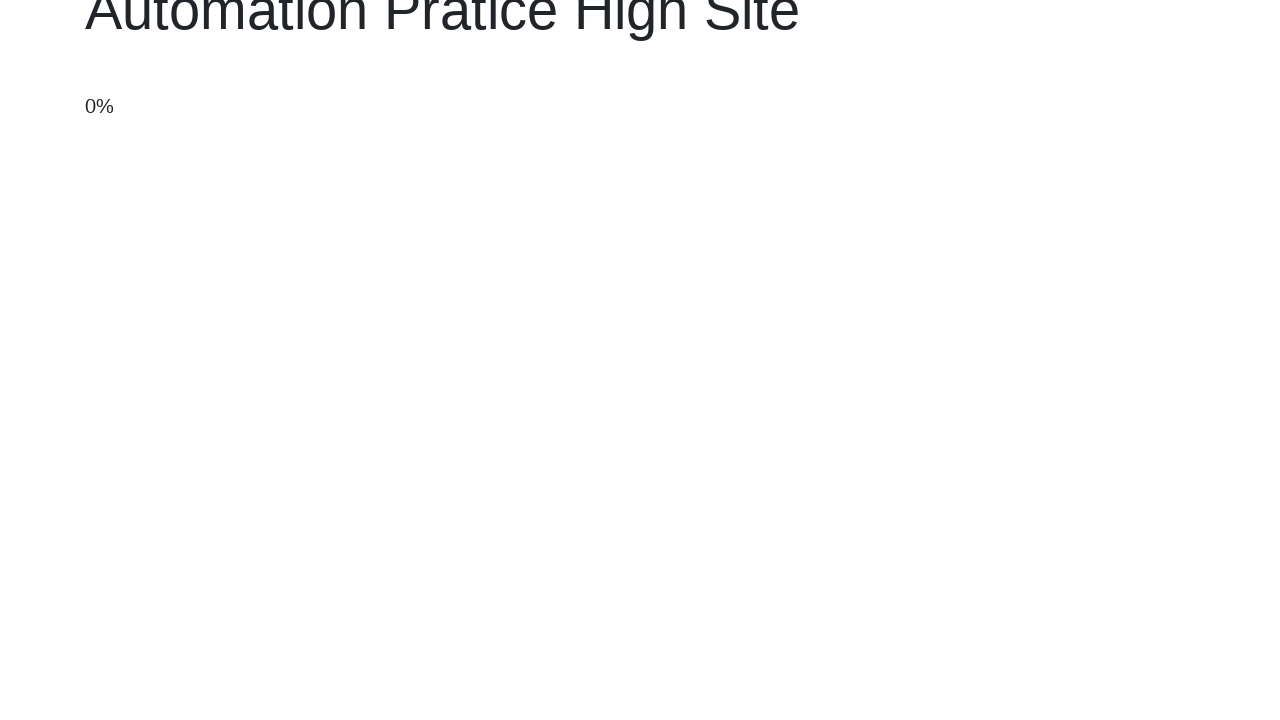

Scrolled down the page by 100 pixels using JavaScript
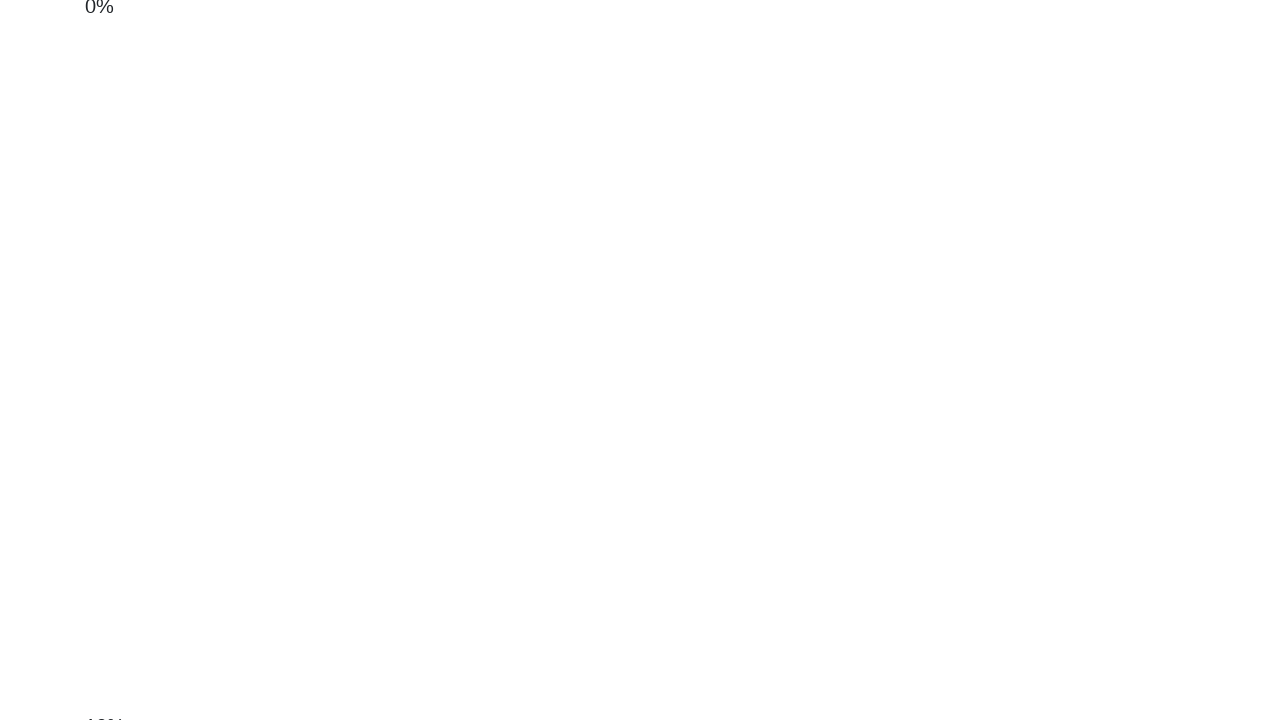

Scrolled down the page by 100 pixels using JavaScript
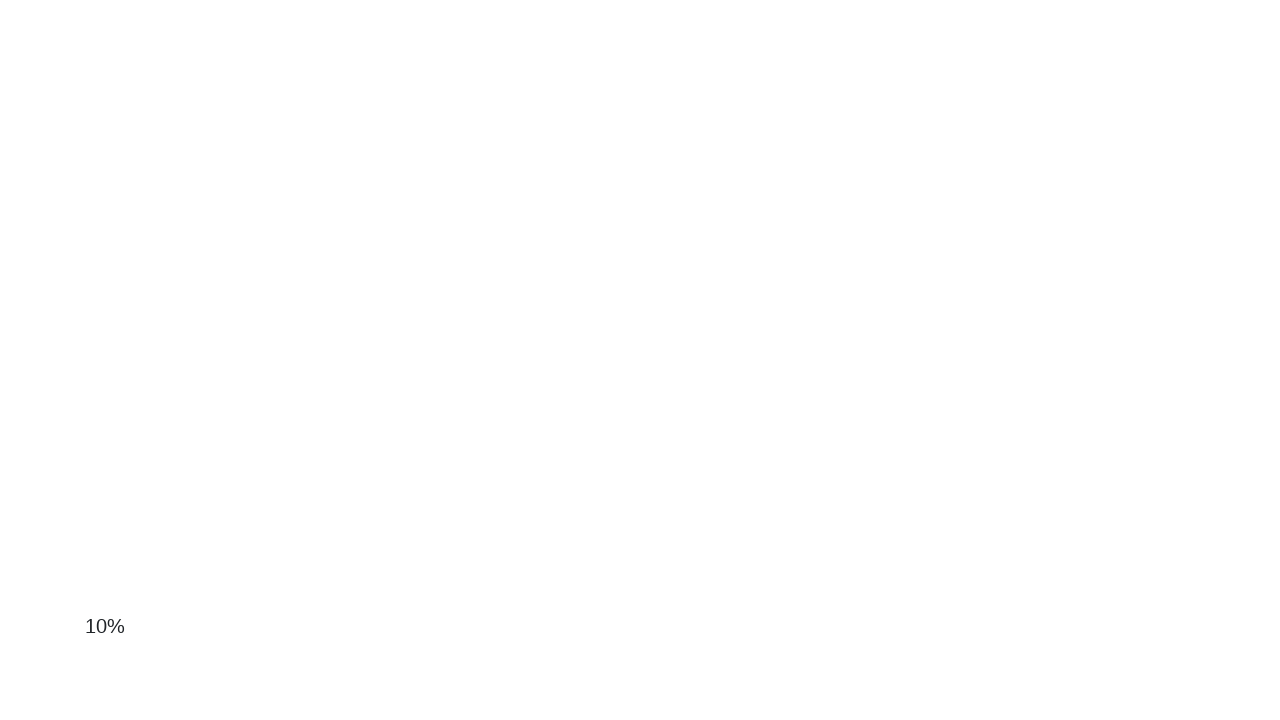

Scrolled down the page by 100 pixels using JavaScript
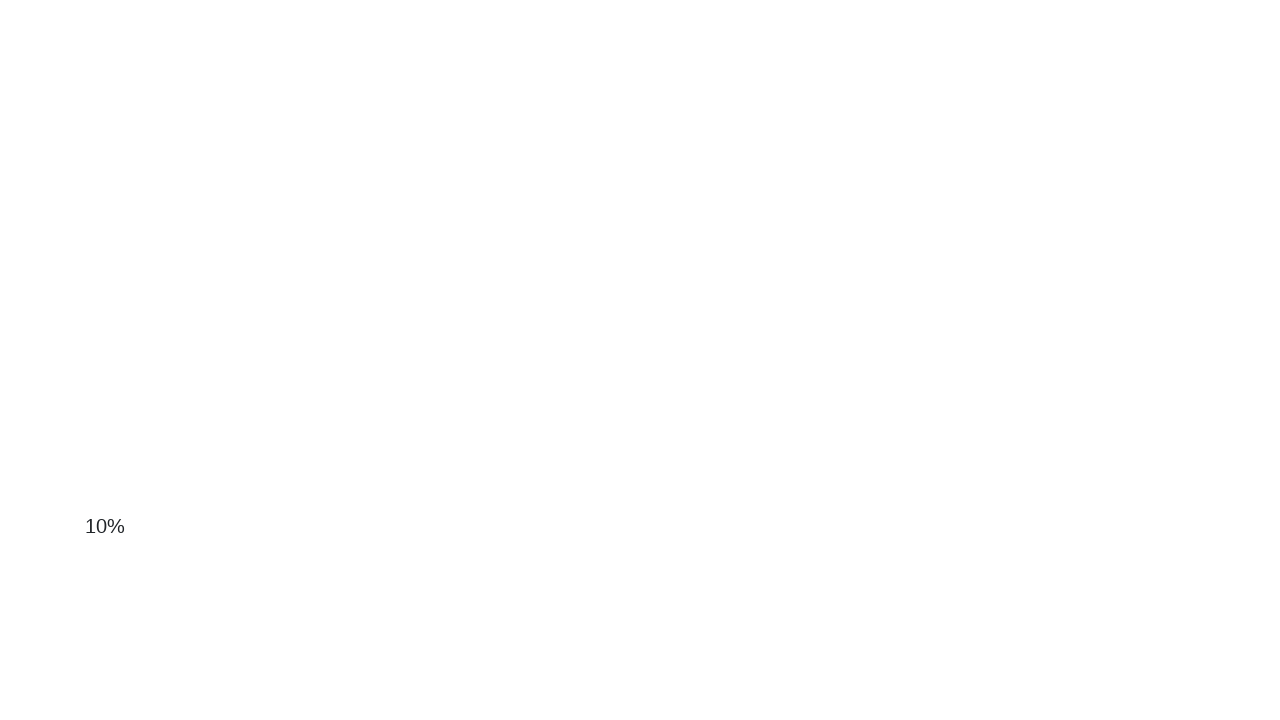

Scrolled down the page by 100 pixels using JavaScript
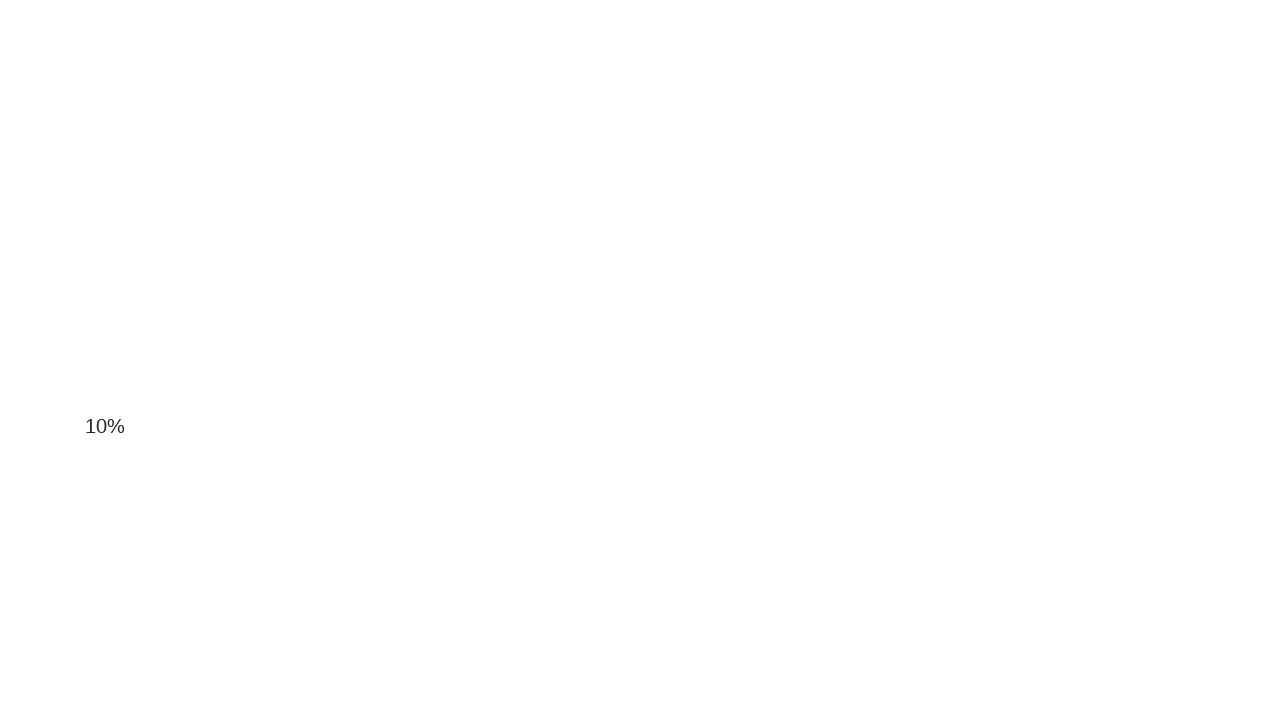

Scrolled down the page by 100 pixels using JavaScript
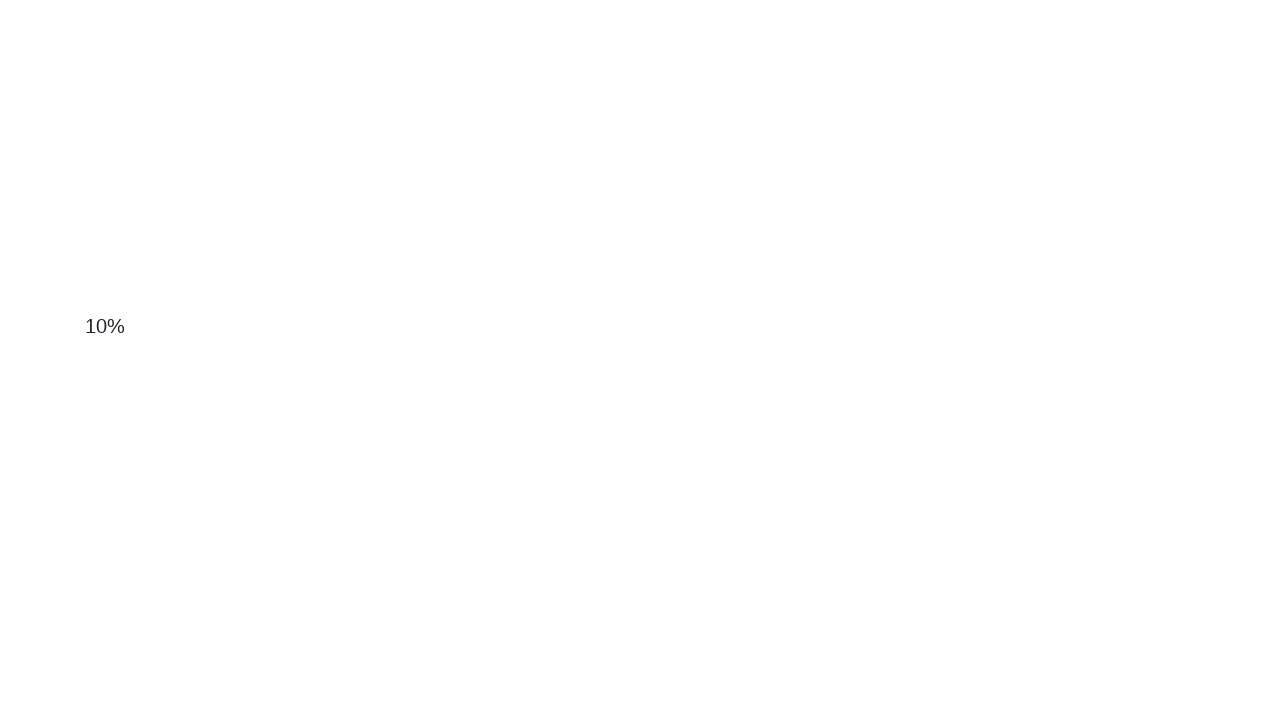

Scrolled down the page by 100 pixels using JavaScript
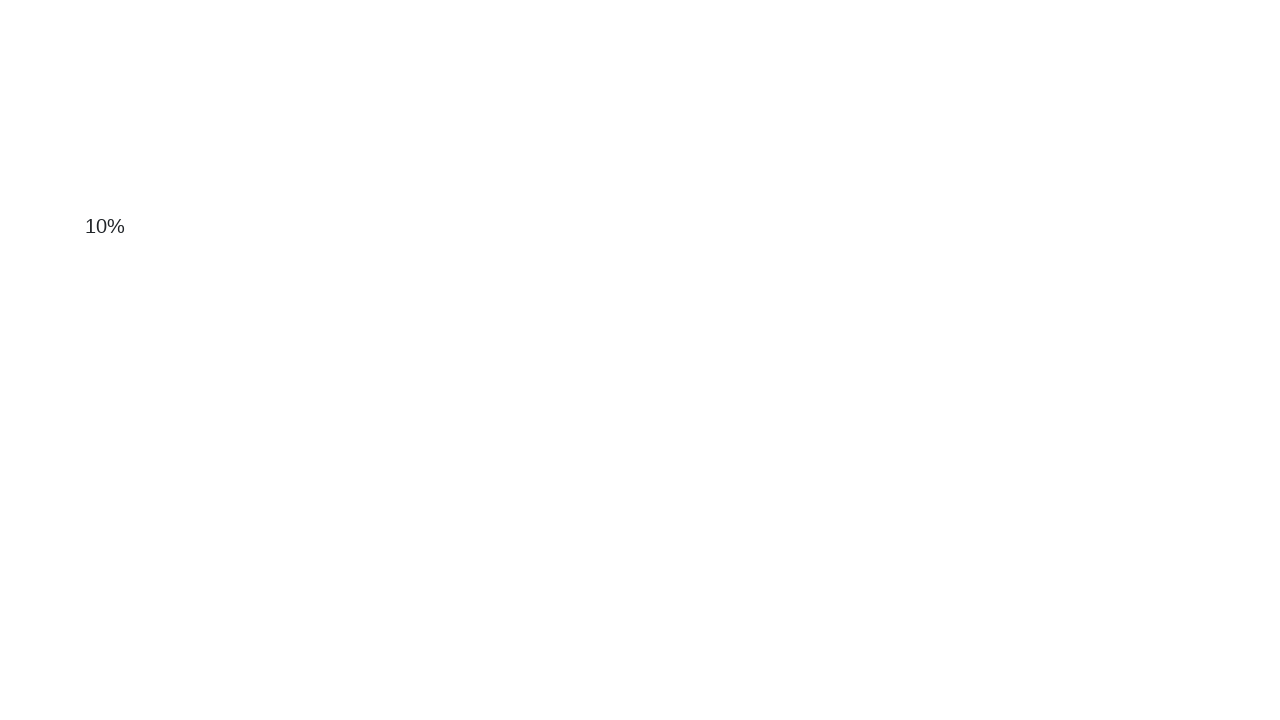

Scrolled down the page by 100 pixels using JavaScript
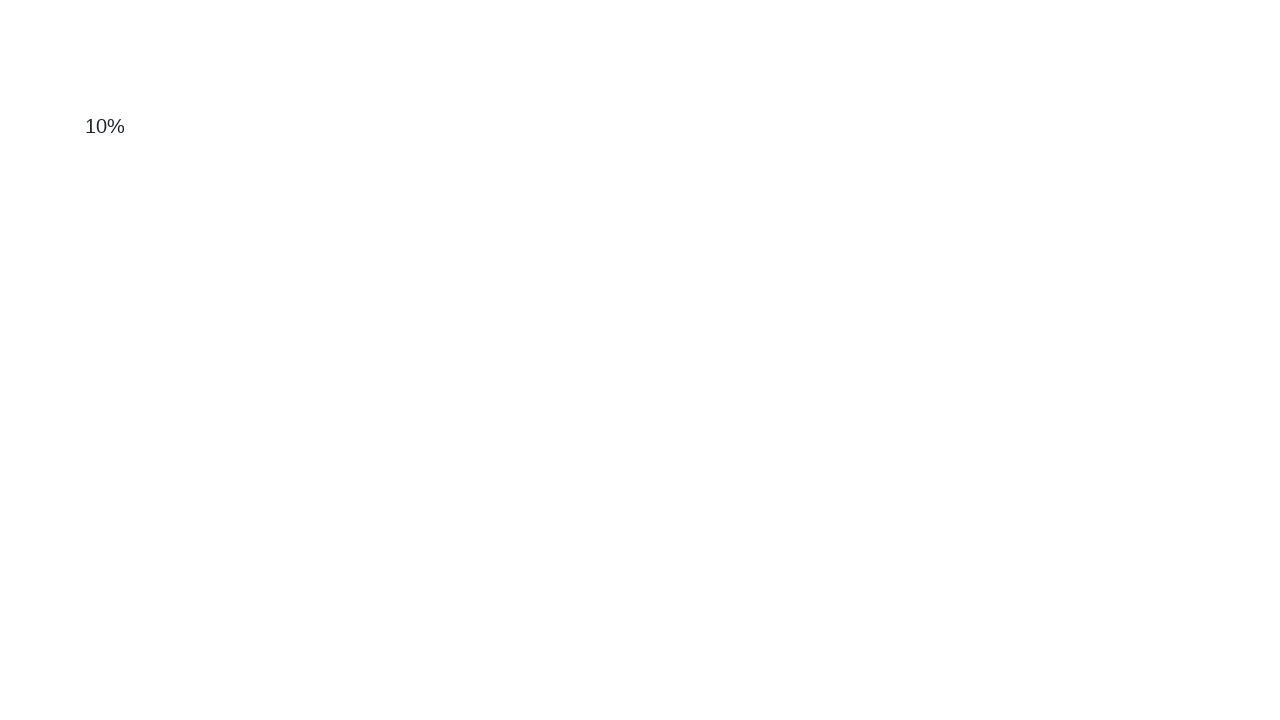

Scrolled down the page by 100 pixels using JavaScript
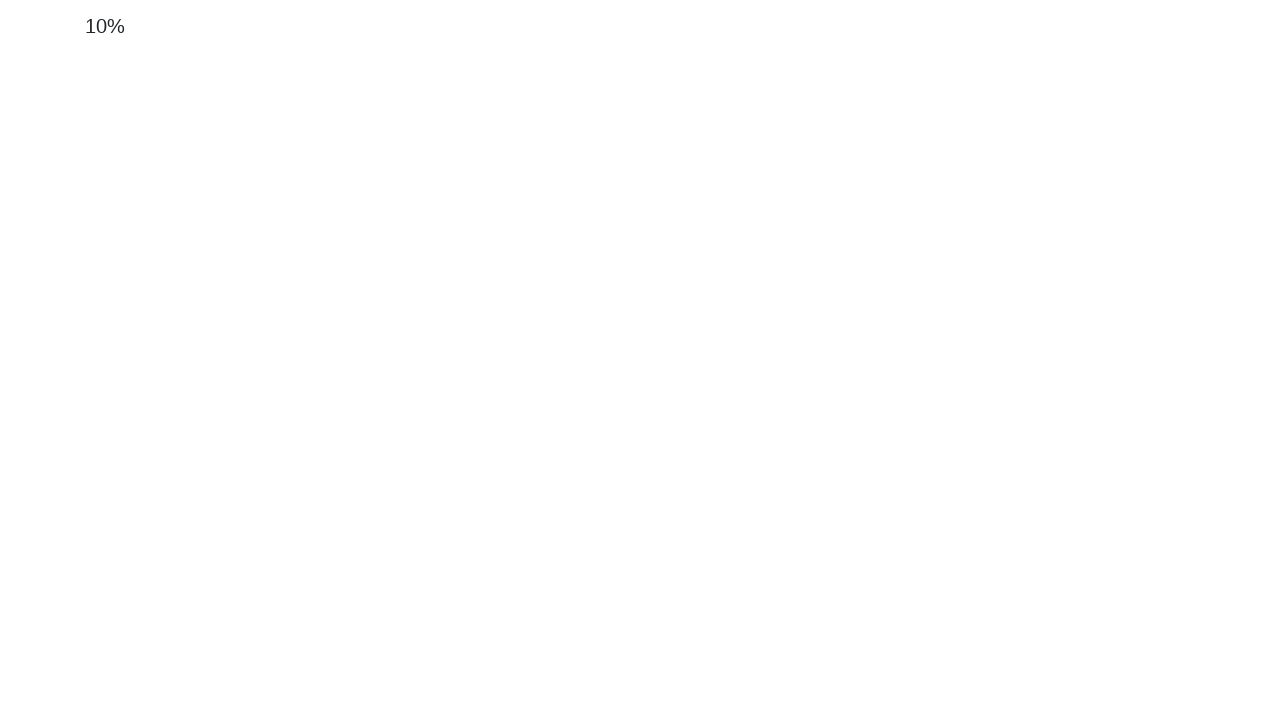

Scrolled down the page by 100 pixels using JavaScript
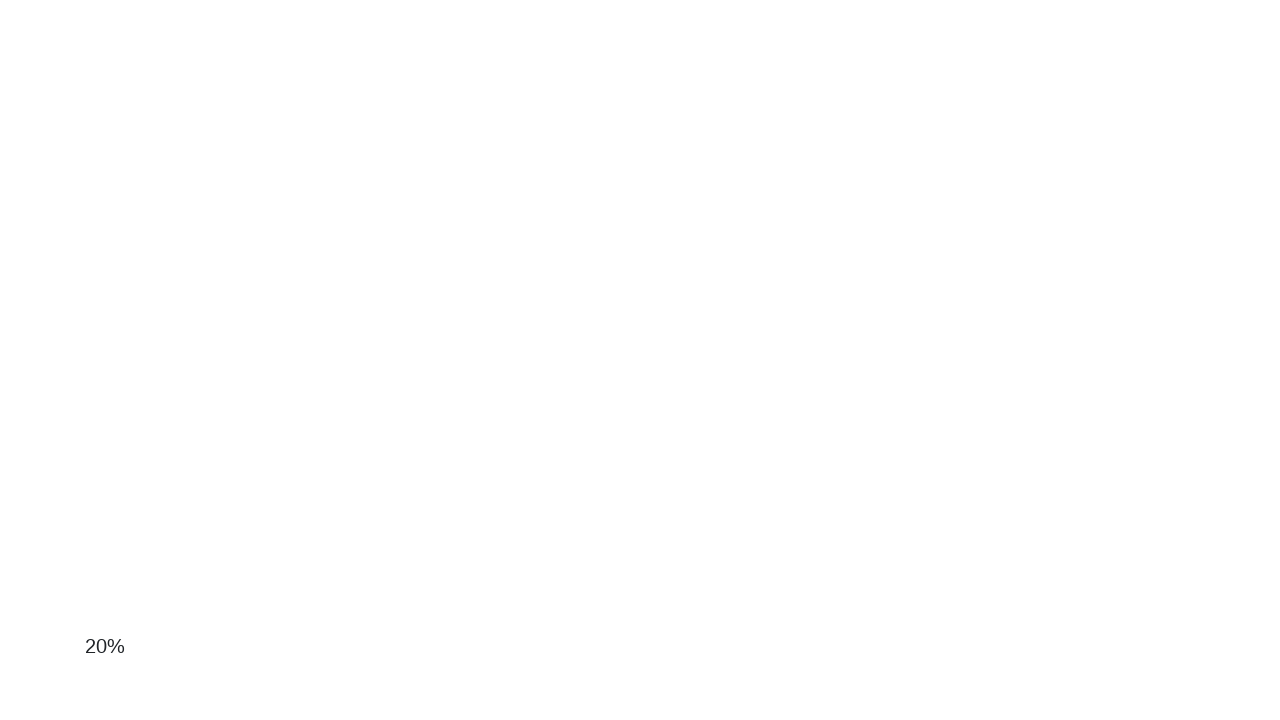

Scrolled down the page by 100 pixels using JavaScript
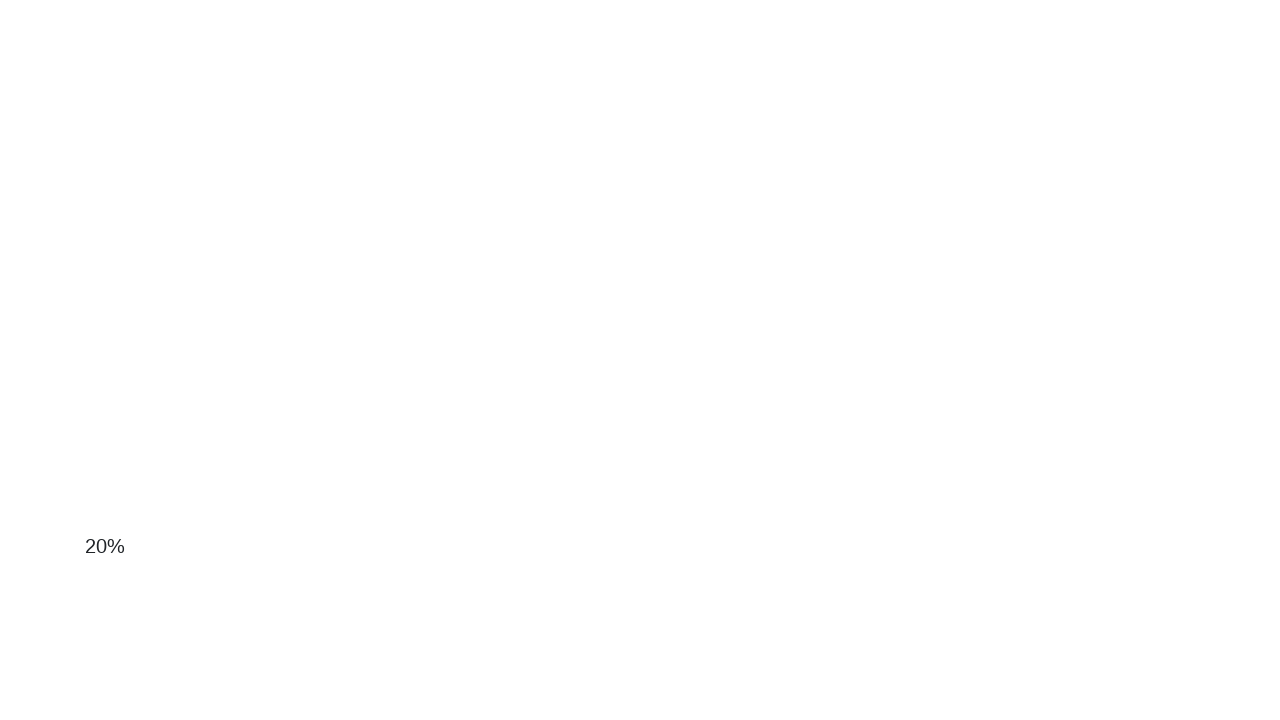

Scrolled down the page by 100 pixels using JavaScript
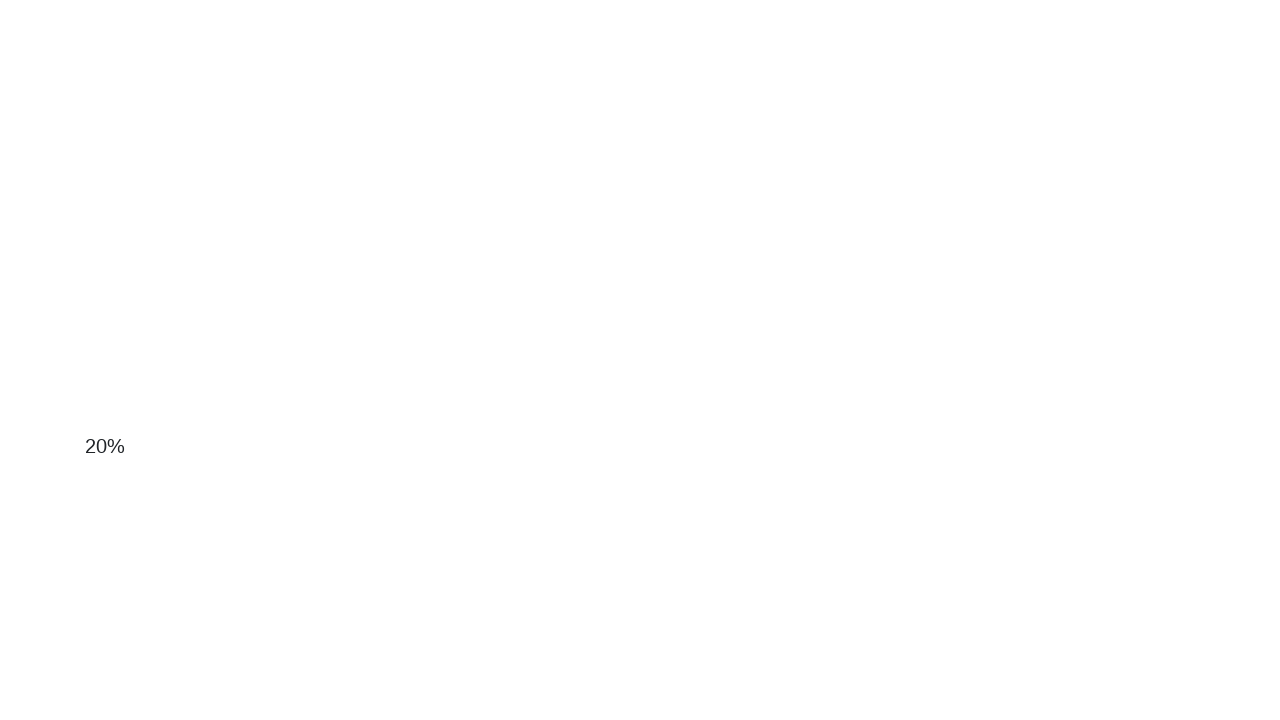

Scrolled down the page by 100 pixels using JavaScript
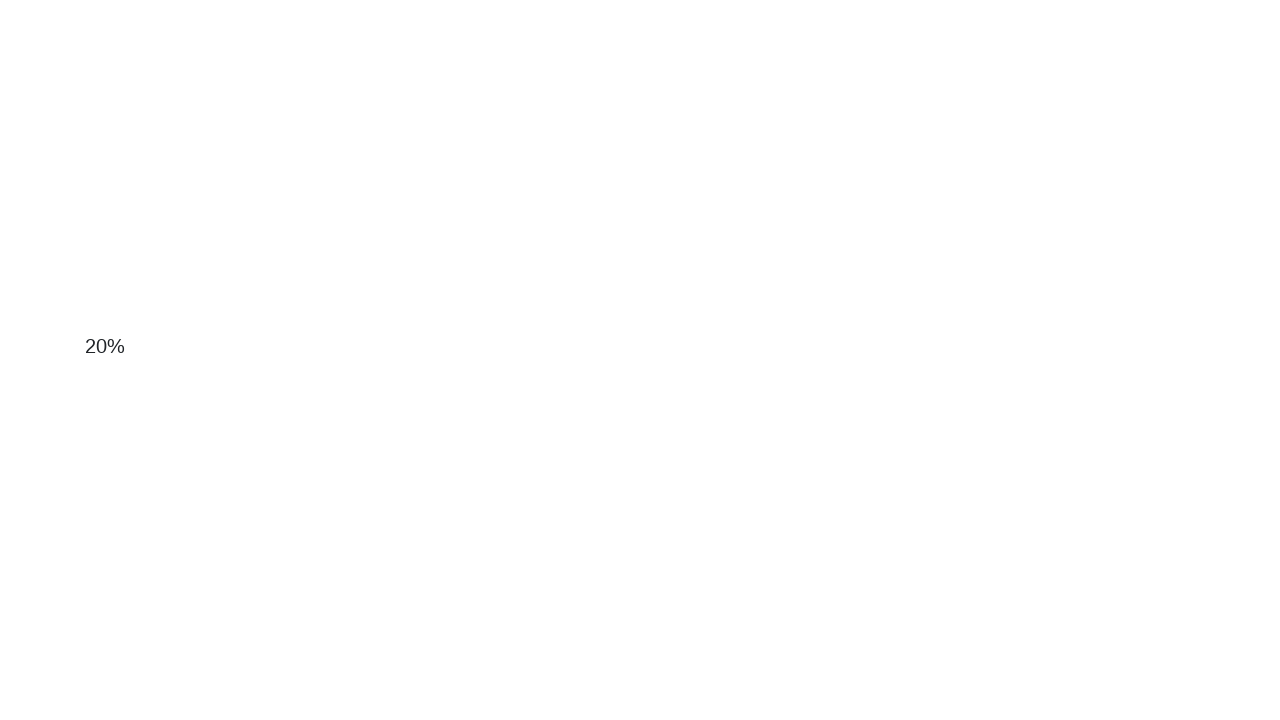

Scrolled down the page by 100 pixels using JavaScript
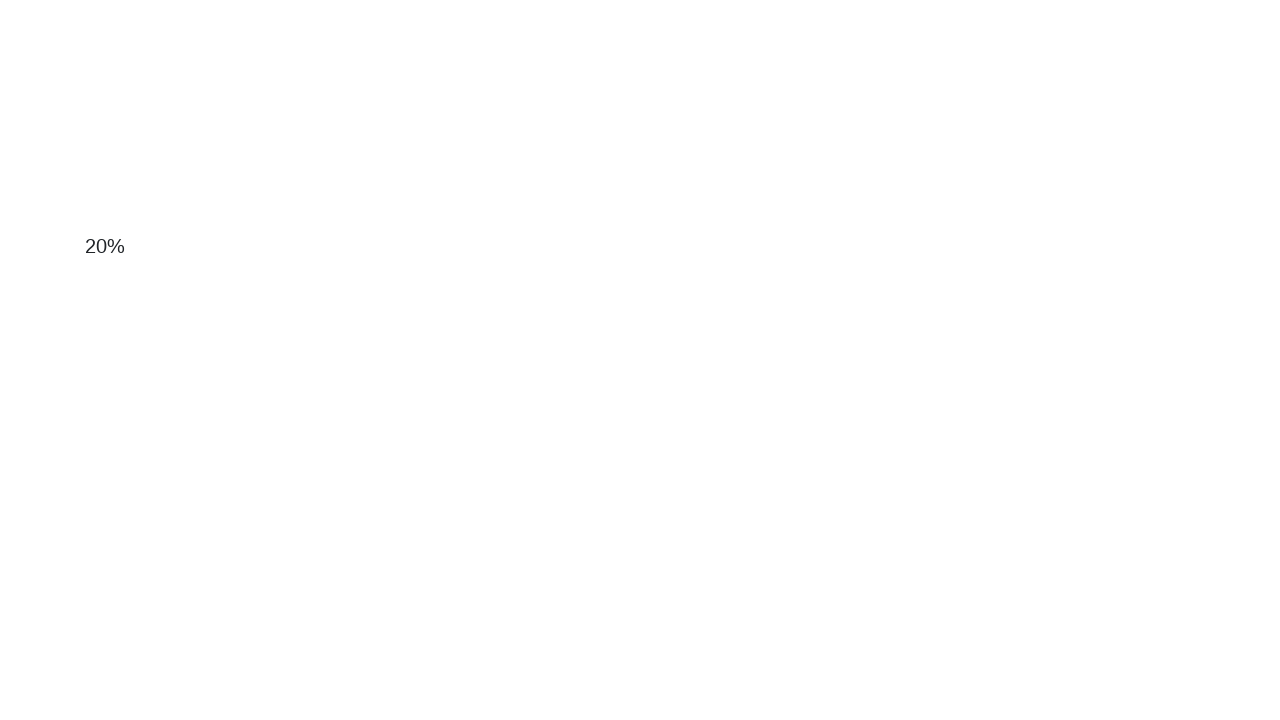

Scrolled down the page by 100 pixels using JavaScript
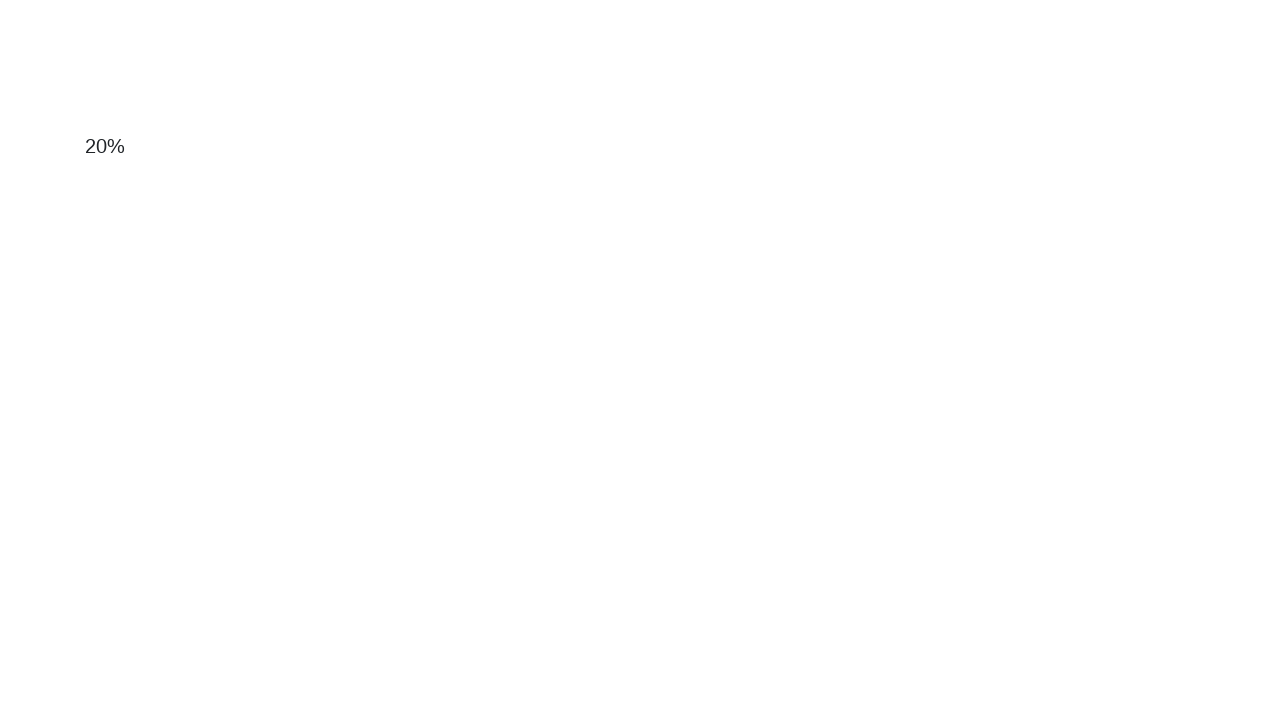

Scrolled down the page by 100 pixels using JavaScript
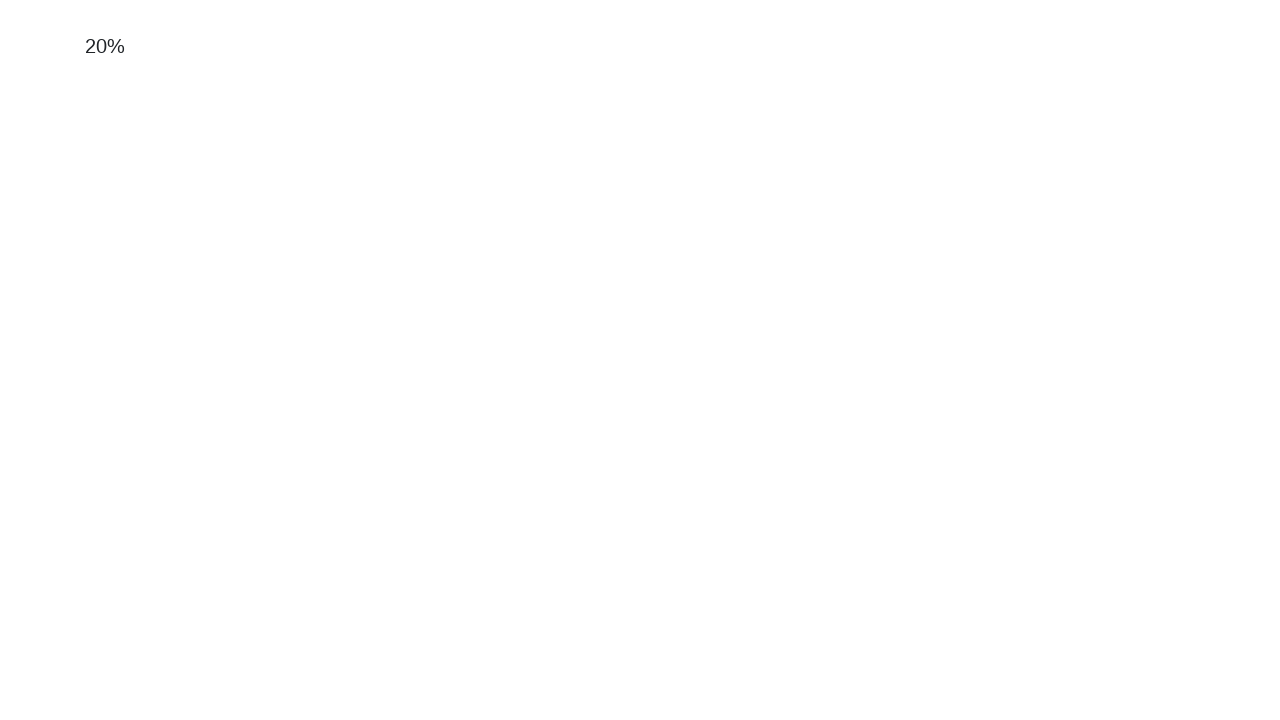

Scrolled down the page by 100 pixels using JavaScript
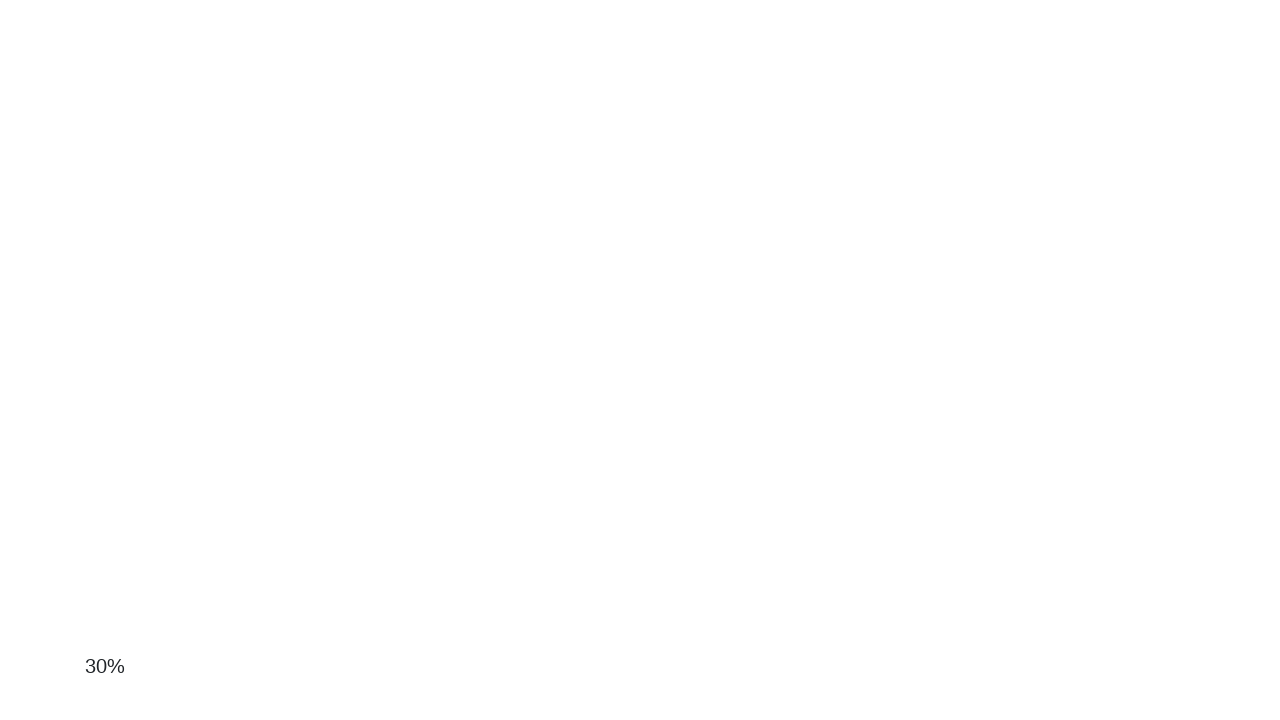

Scrolled down the page by 100 pixels using JavaScript
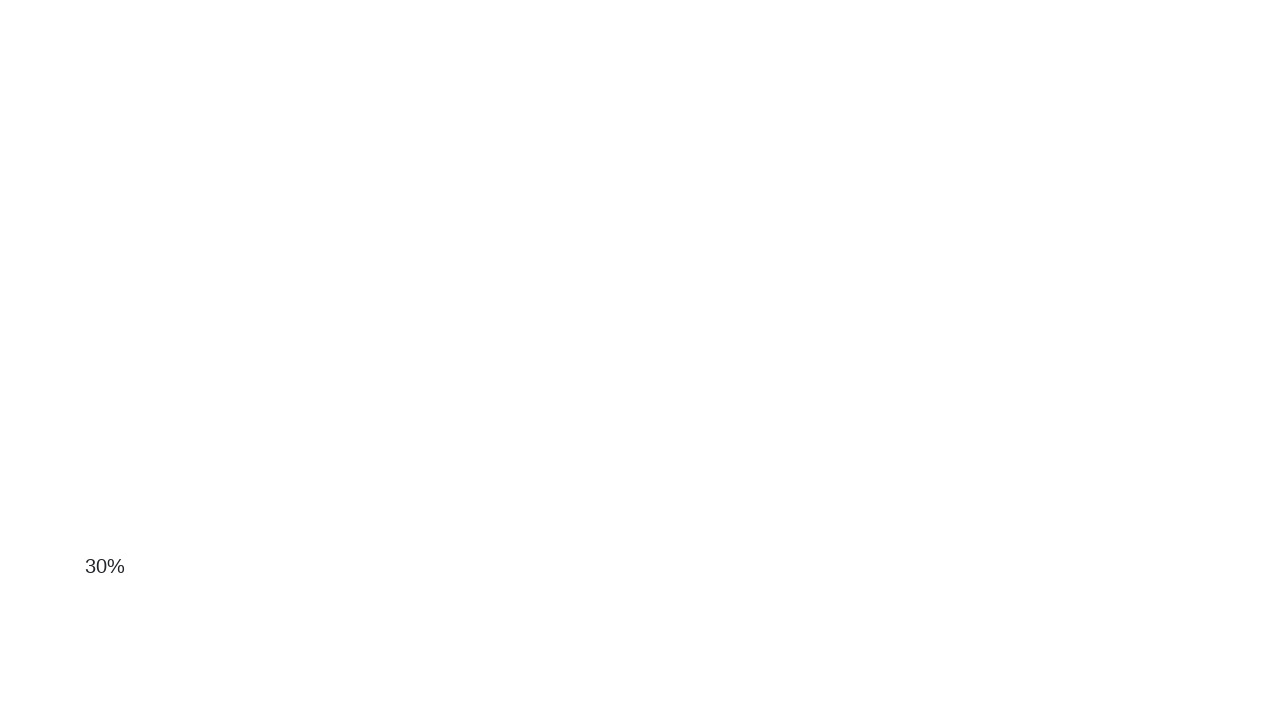

Scrolled down the page by 100 pixels using JavaScript
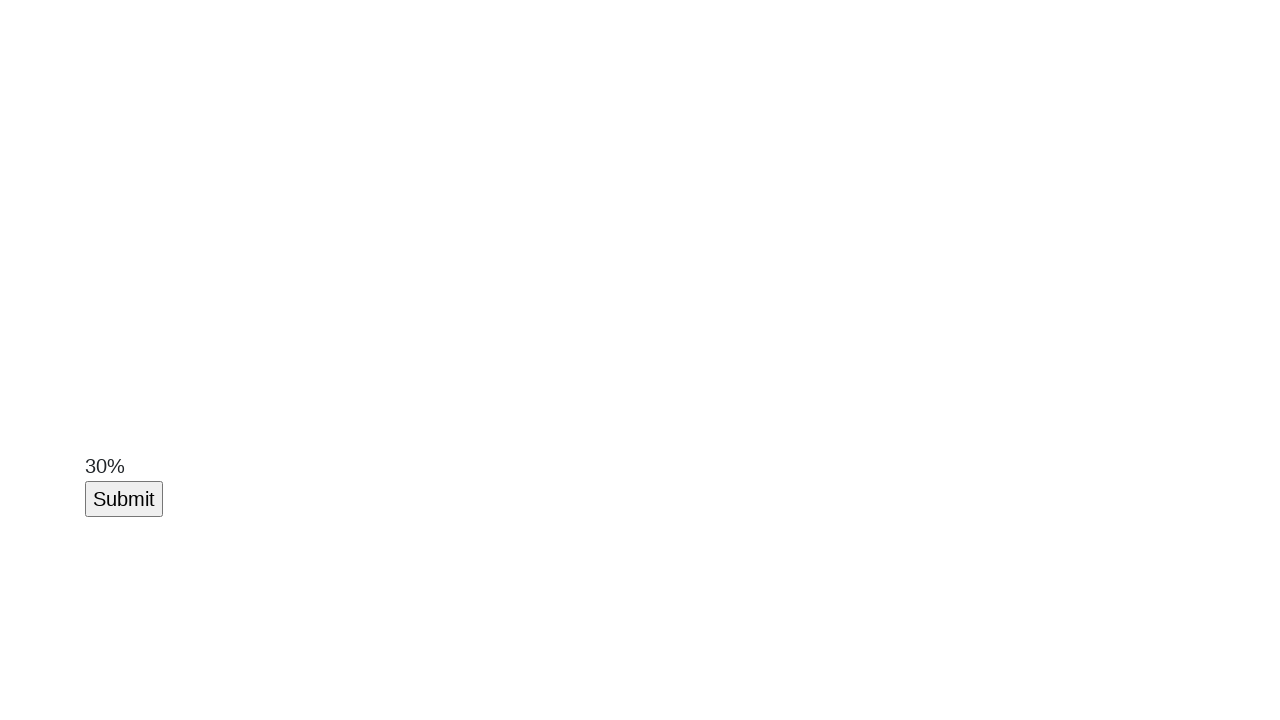

Scroll button element became visible on the page
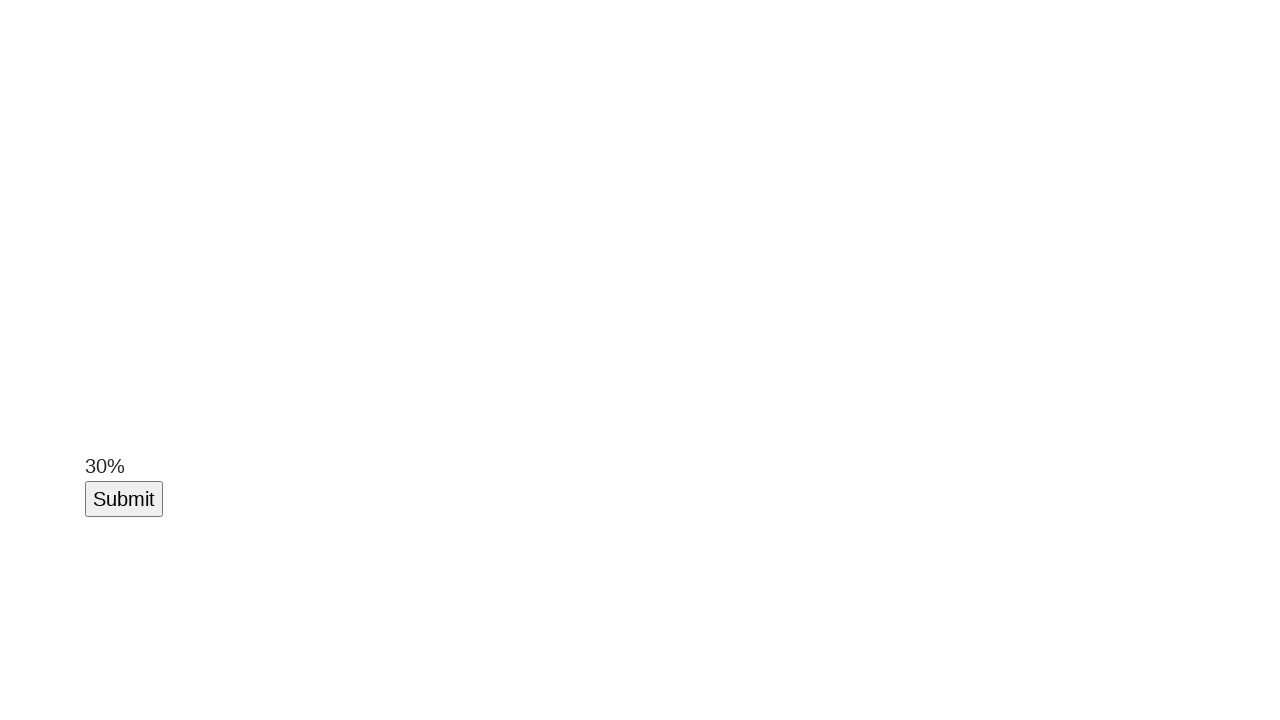

Confirmed scroll button element is visible and loaded
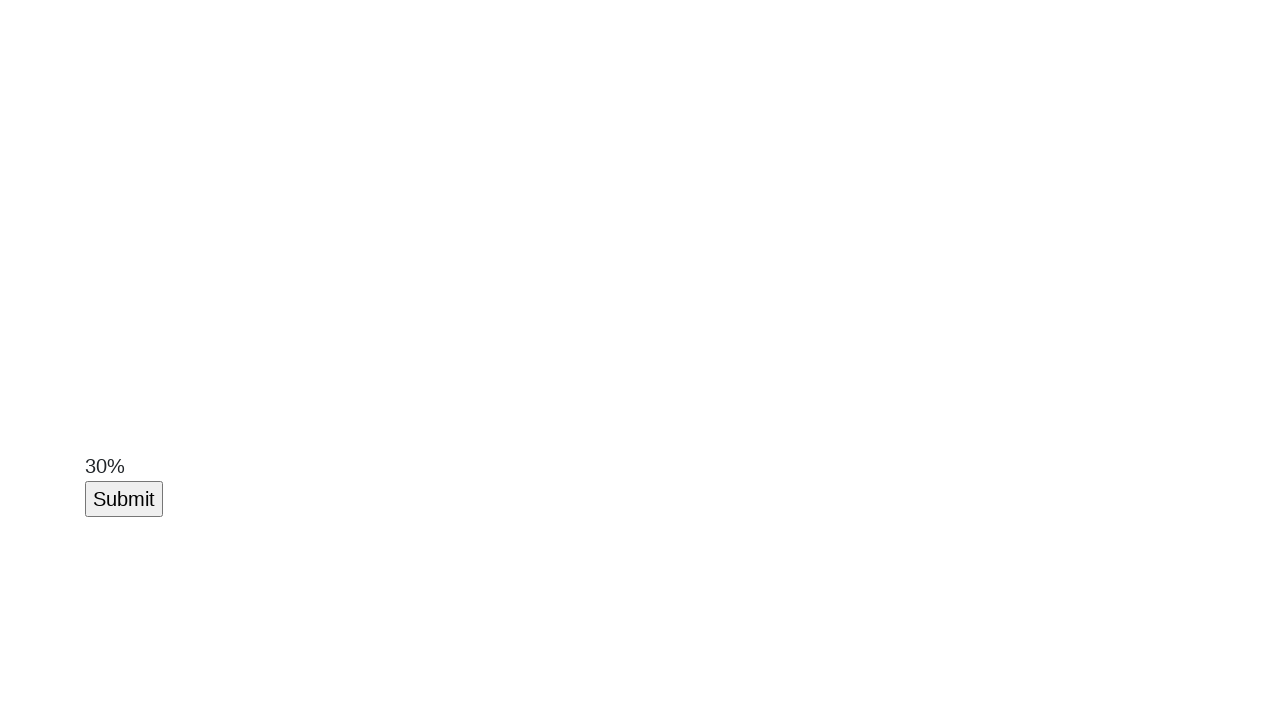

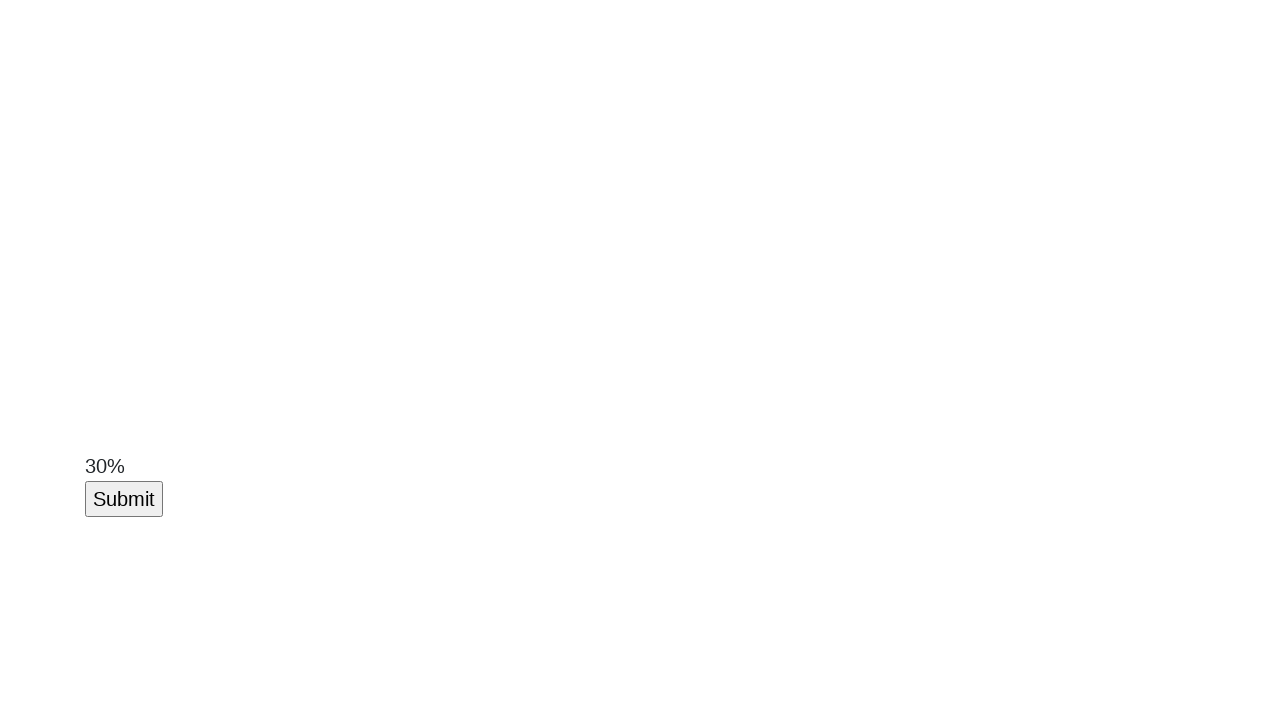